Tests clicking a JavaScript alert button and accepting the alert dialog, then verifies the result message

Starting URL: https://the-internet.herokuapp.com/javascript_alerts

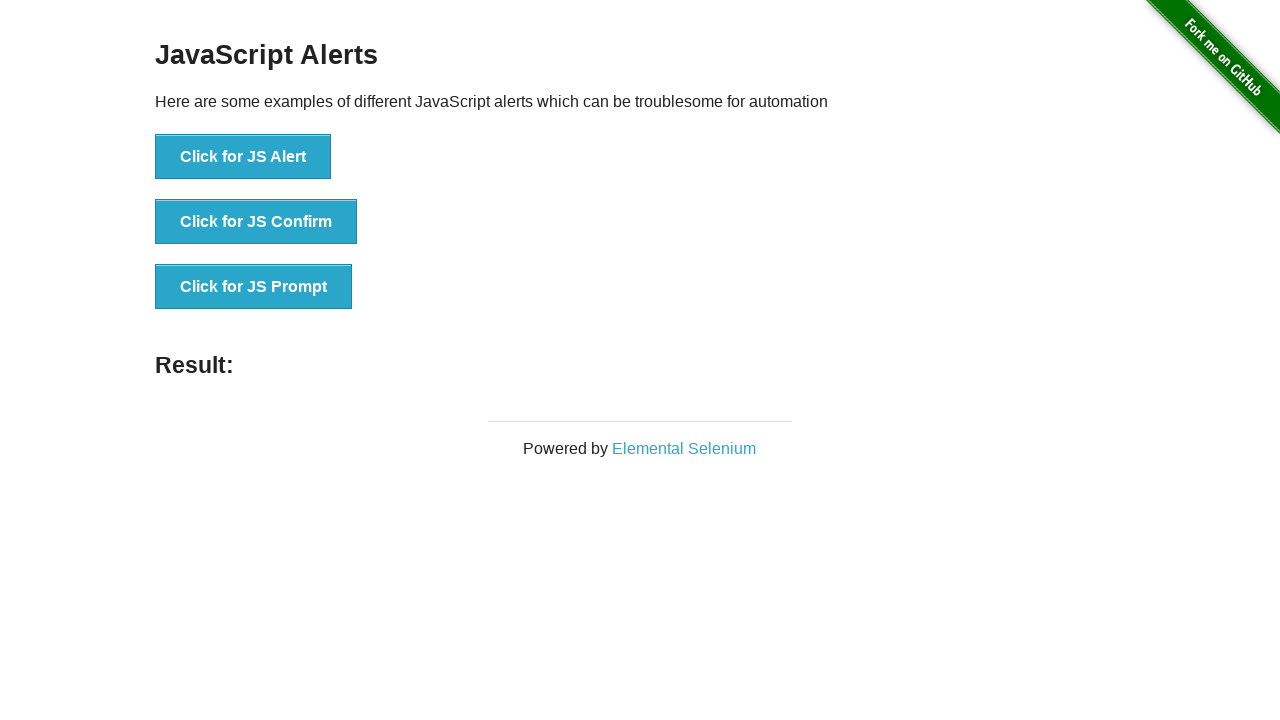

Clicked the JavaScript alert button at (243, 157) on xpath=//button[.='Click for JS Alert']
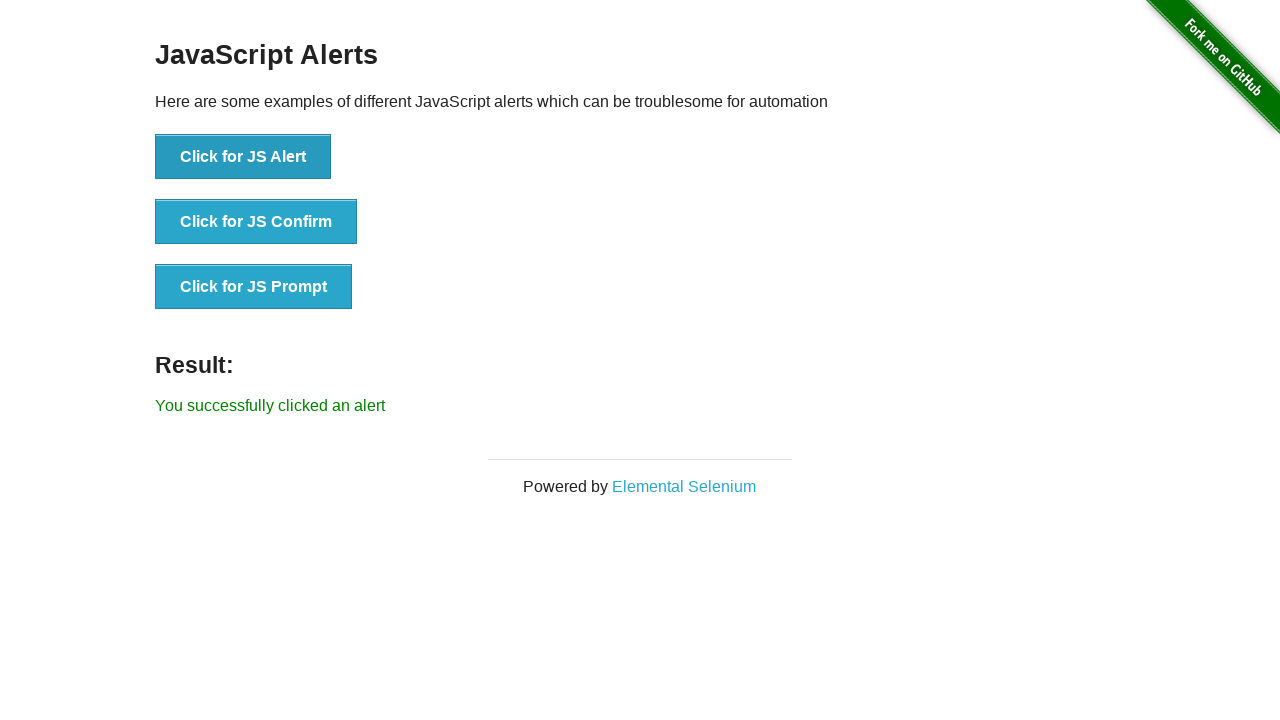

Set up dialog handler to accept alert
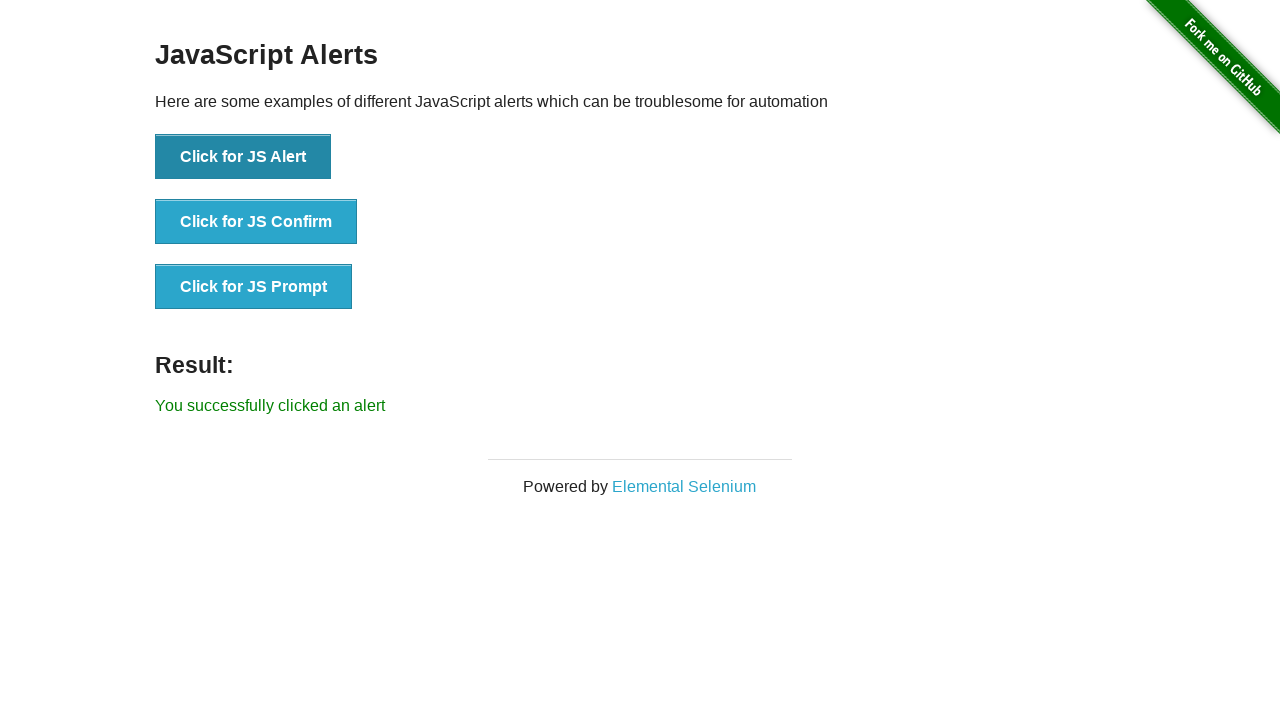

Alert dialog was accepted and result message appeared
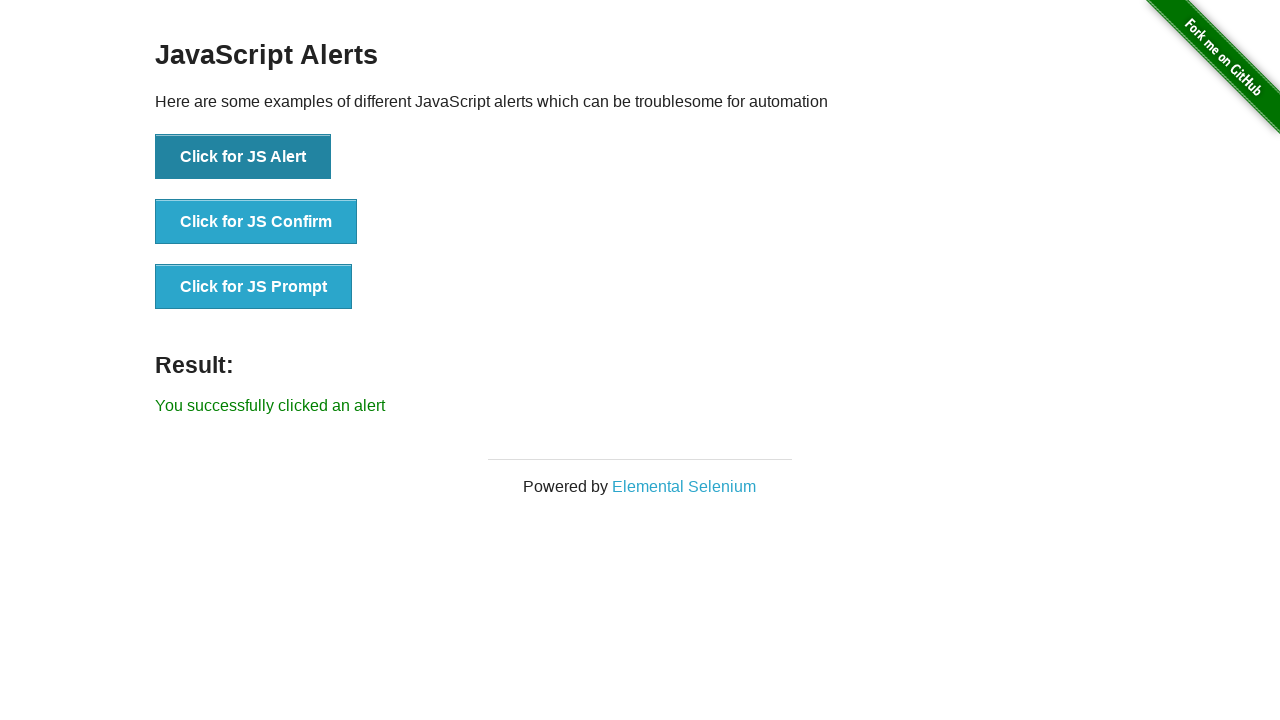

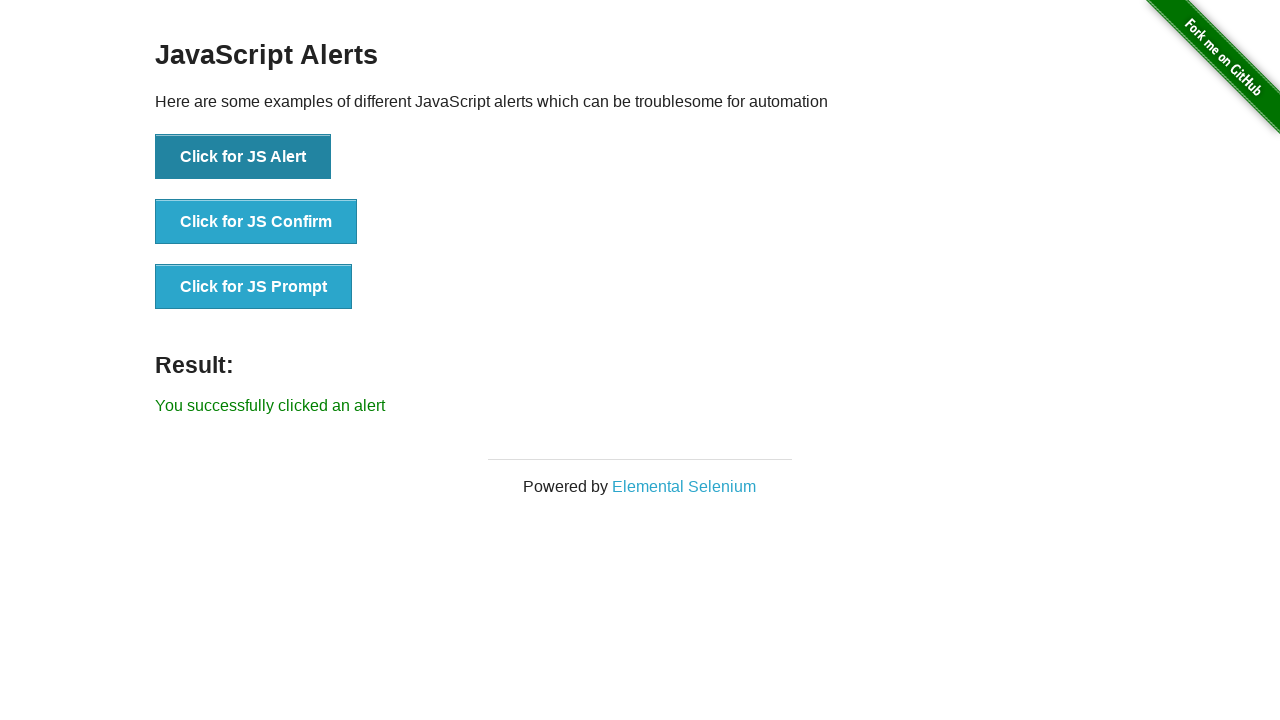